Tests table filtering functionality by searching for "Rice" and verifying that the displayed results match the search term

Starting URL: https://rahulshettyacademy.com/seleniumPractise/#/offers

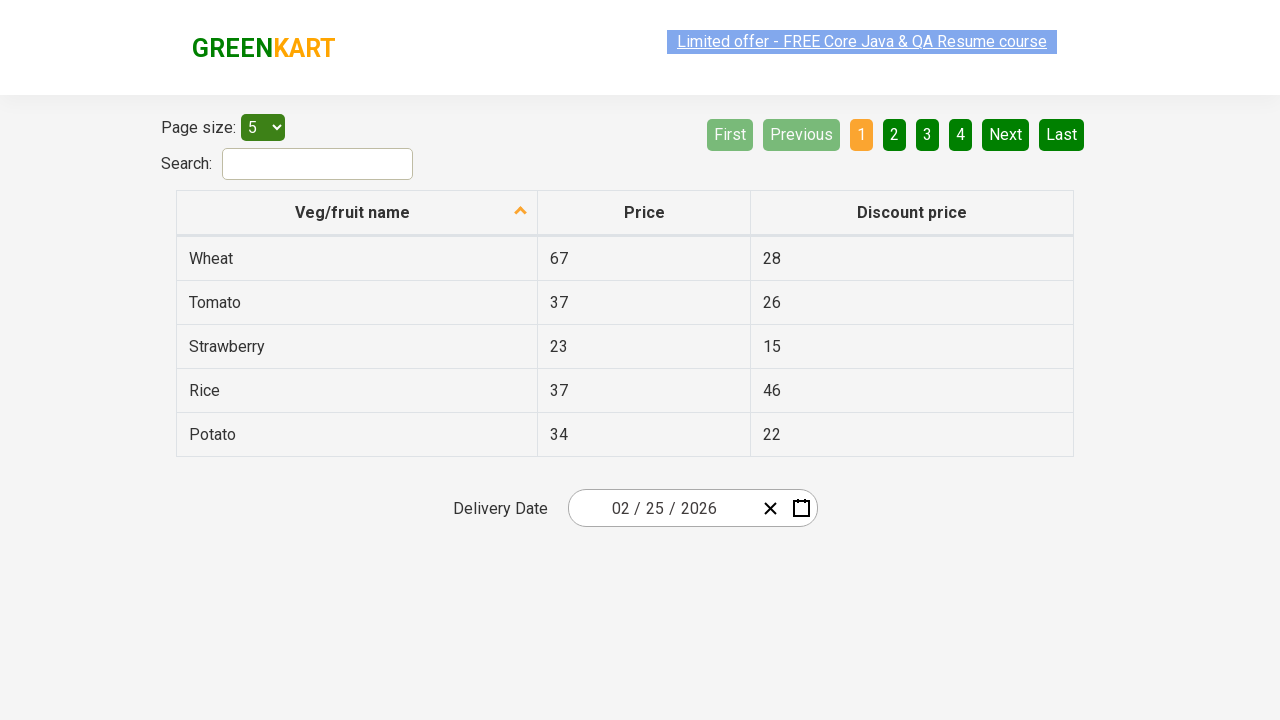

Entered 'Rice' in the search field to filter table on #search-field
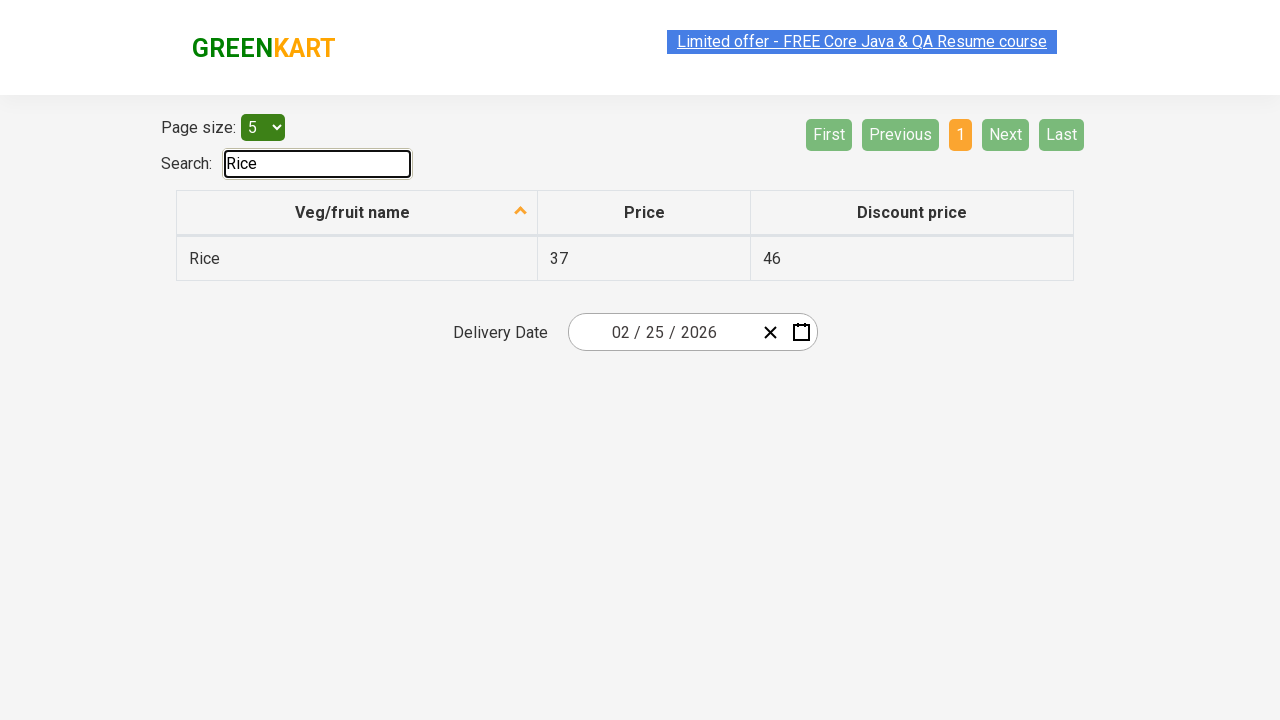

Waited 1 second for table filter to apply
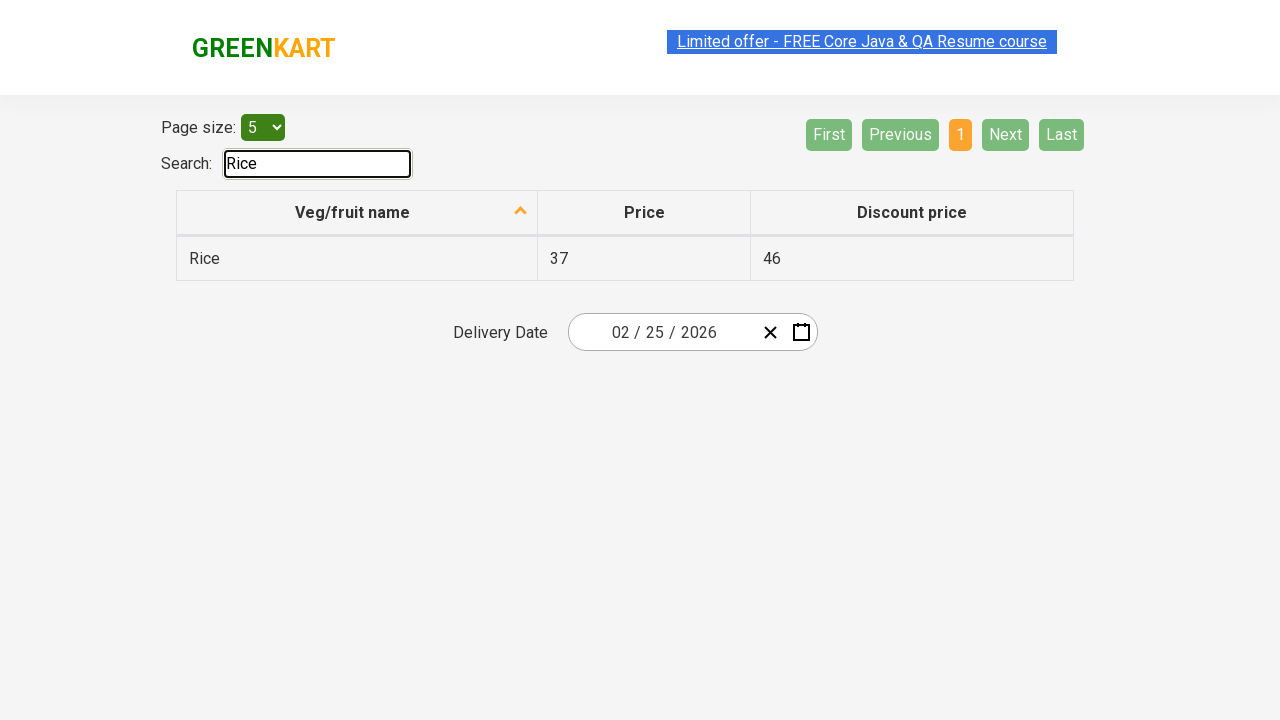

Verified filtered results are present in the table
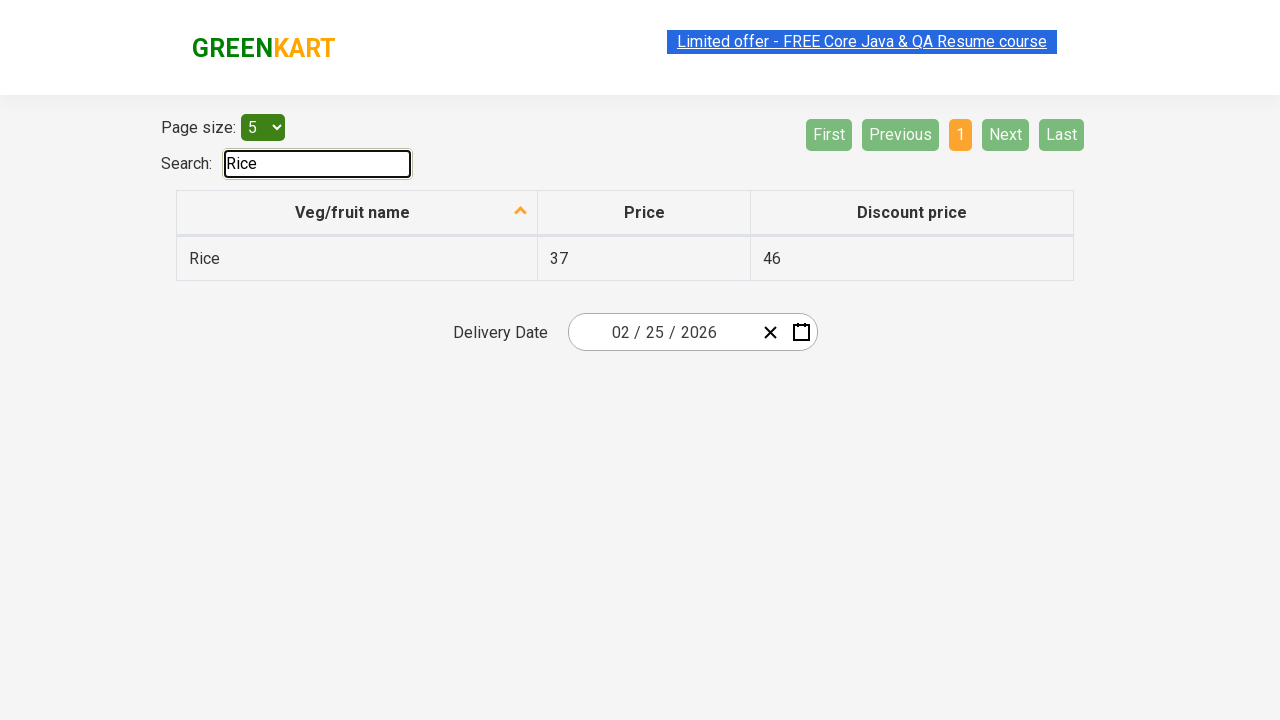

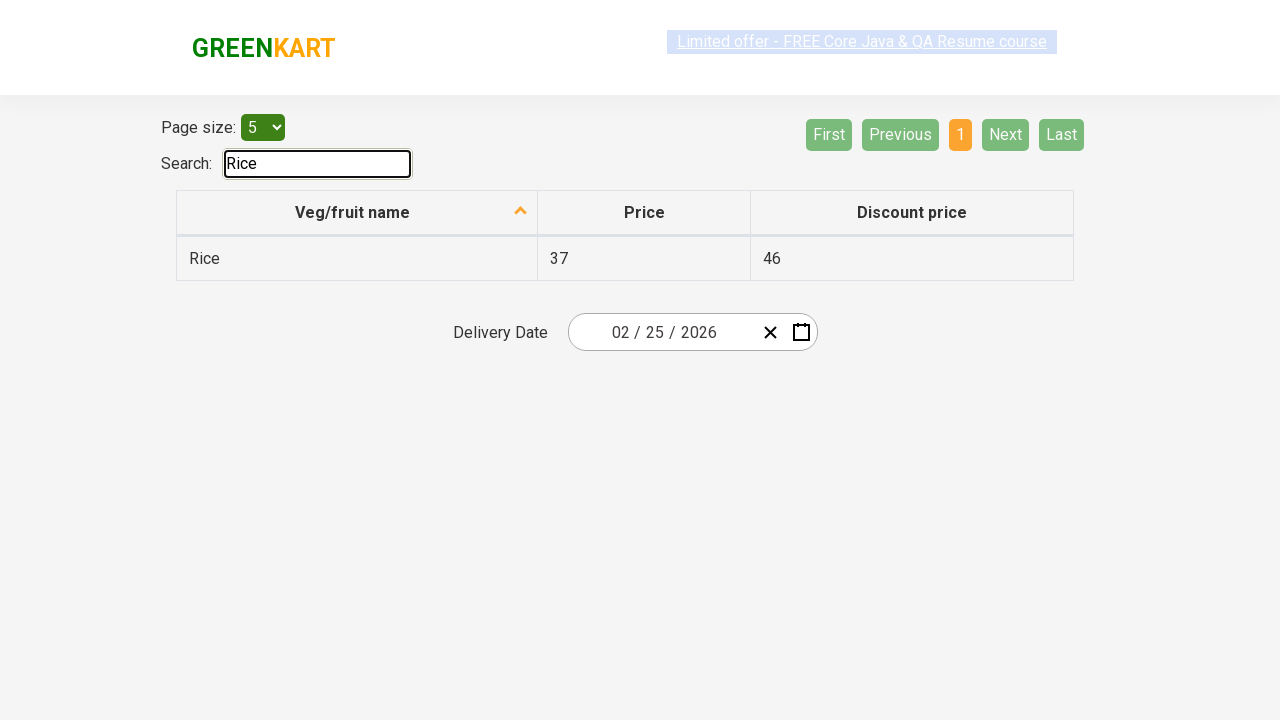